Tests dropdown selection functionality by selecting currency options using different methods - by index, visible text, and value

Starting URL: https://rahulshettyacademy.com/dropdownsPractise/

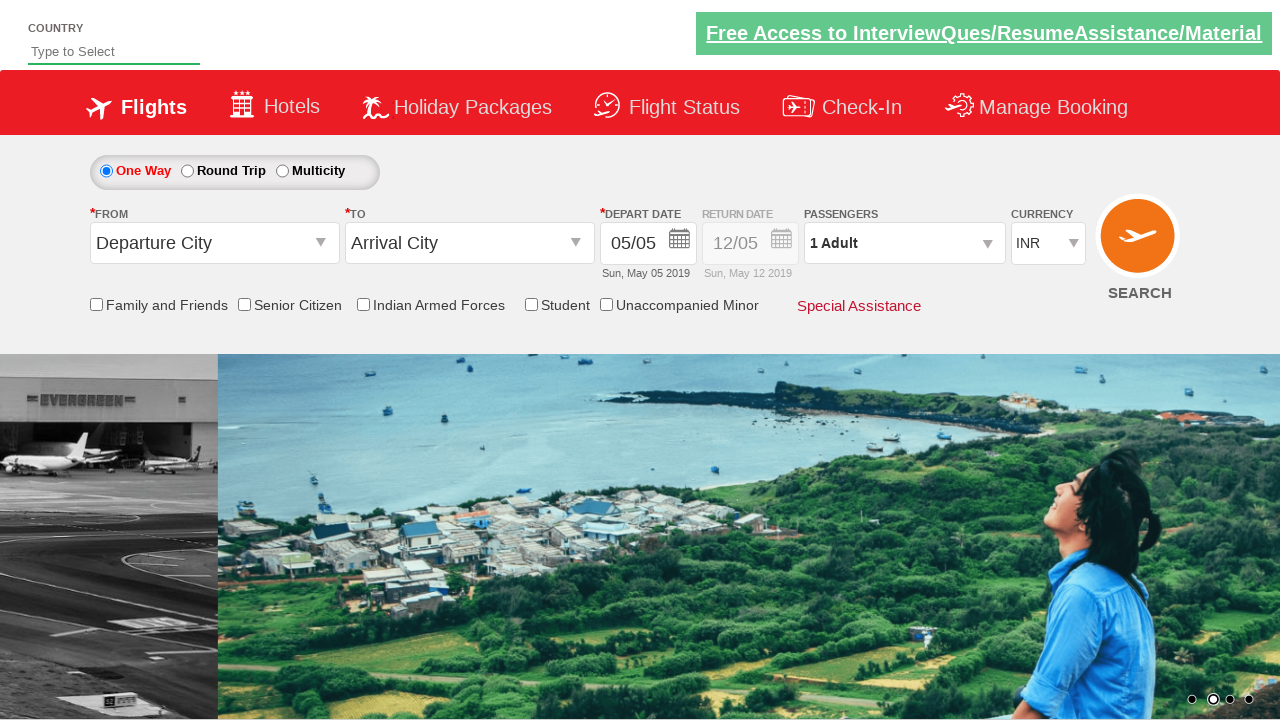

Selected currency by index (1 = INR) on select[name='ctl00$mainContent$DropDownListCurrency']
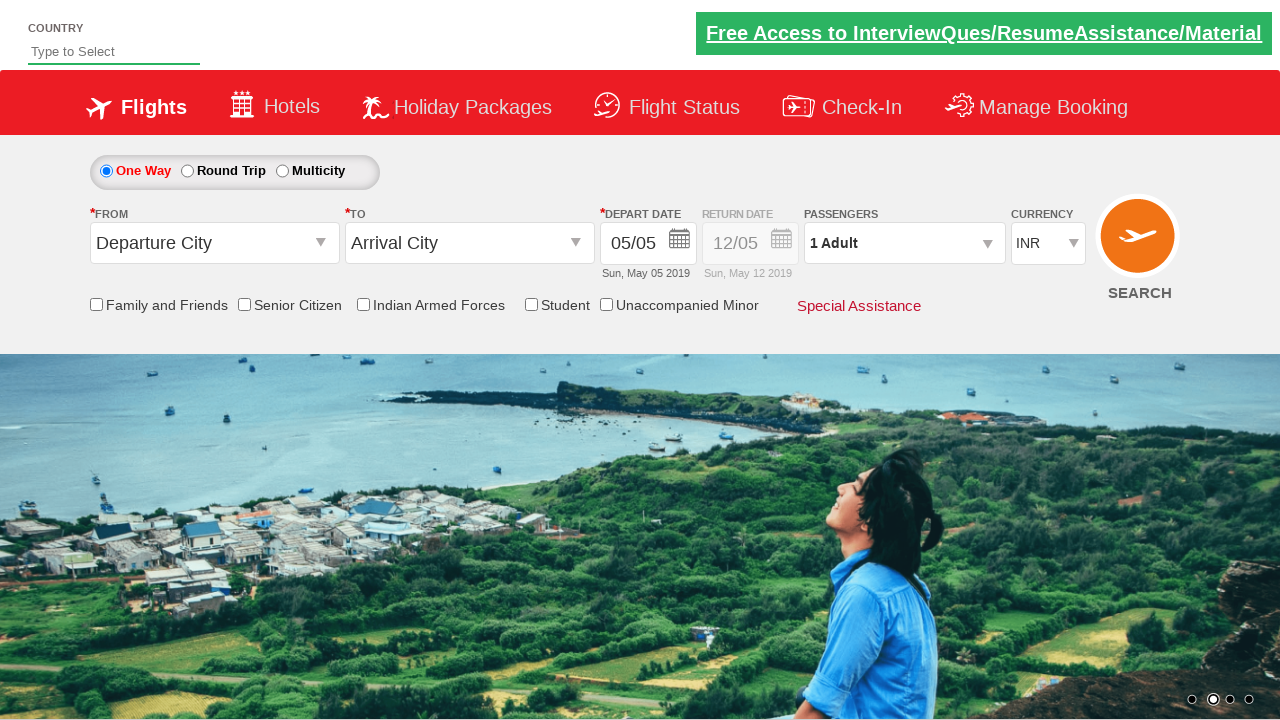

Retrieved selected currency value
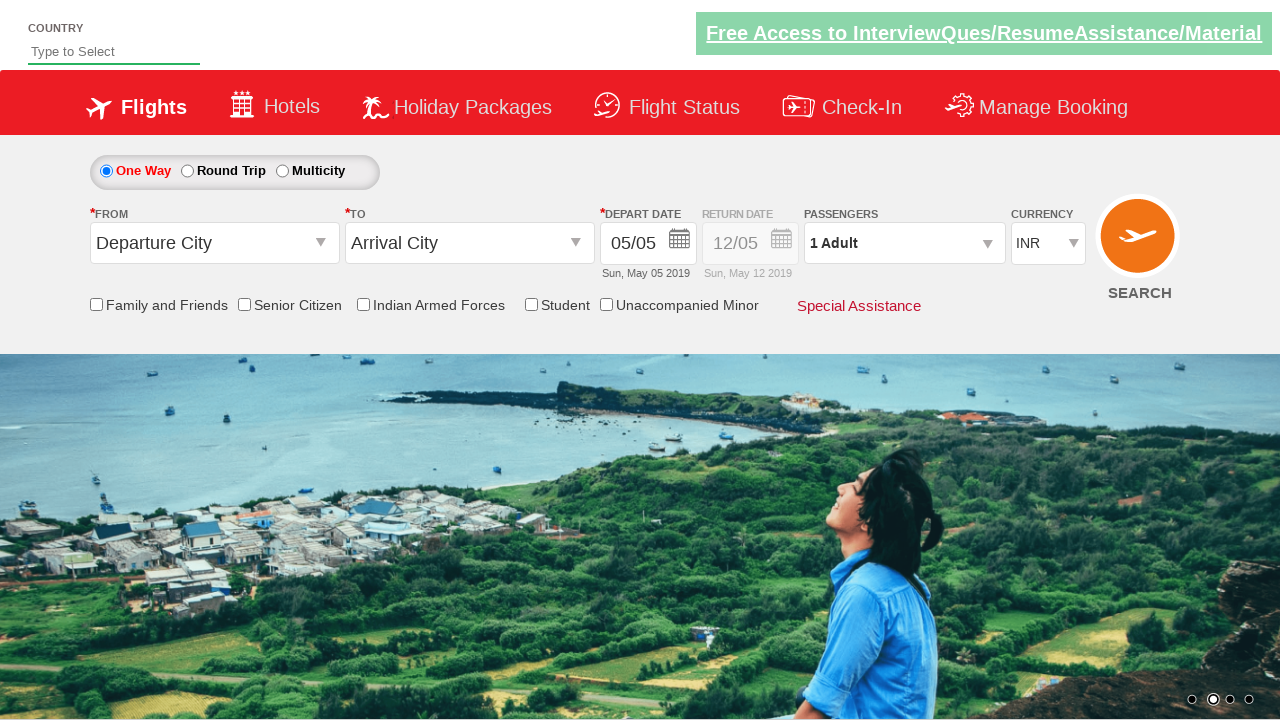

Printed selected currency text content
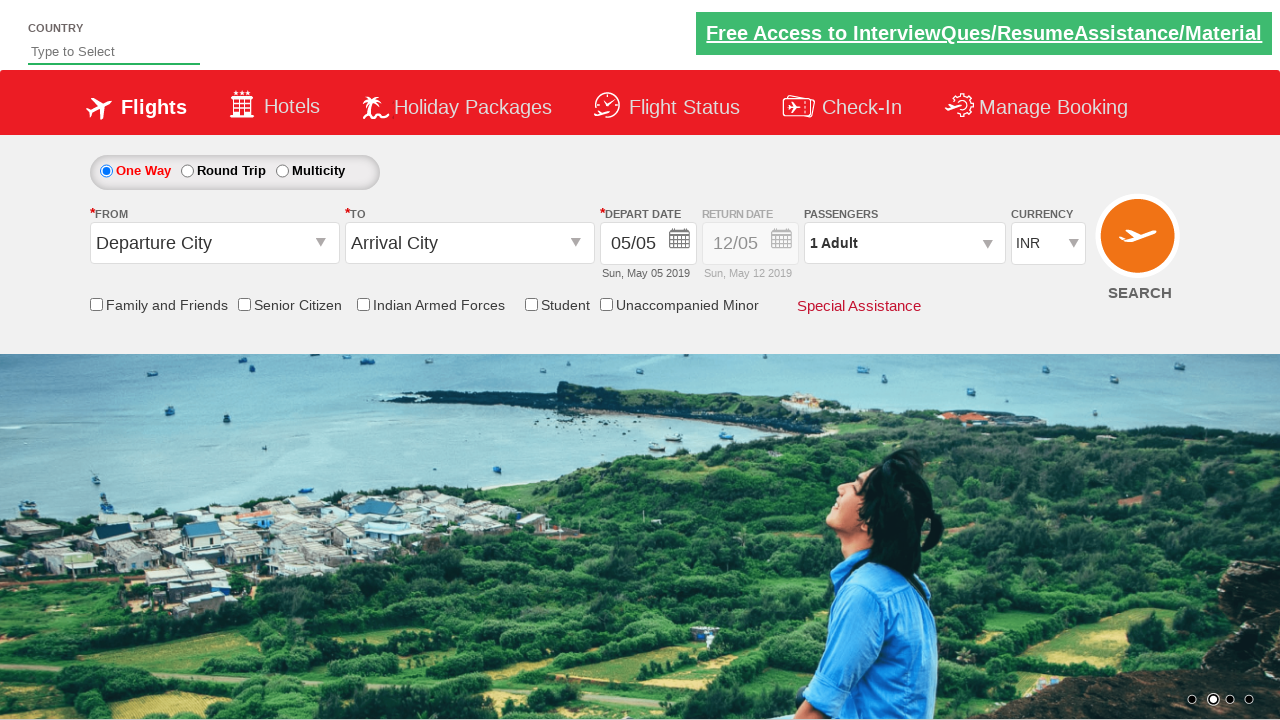

Selected currency by visible text (USD) on select[name='ctl00$mainContent$DropDownListCurrency']
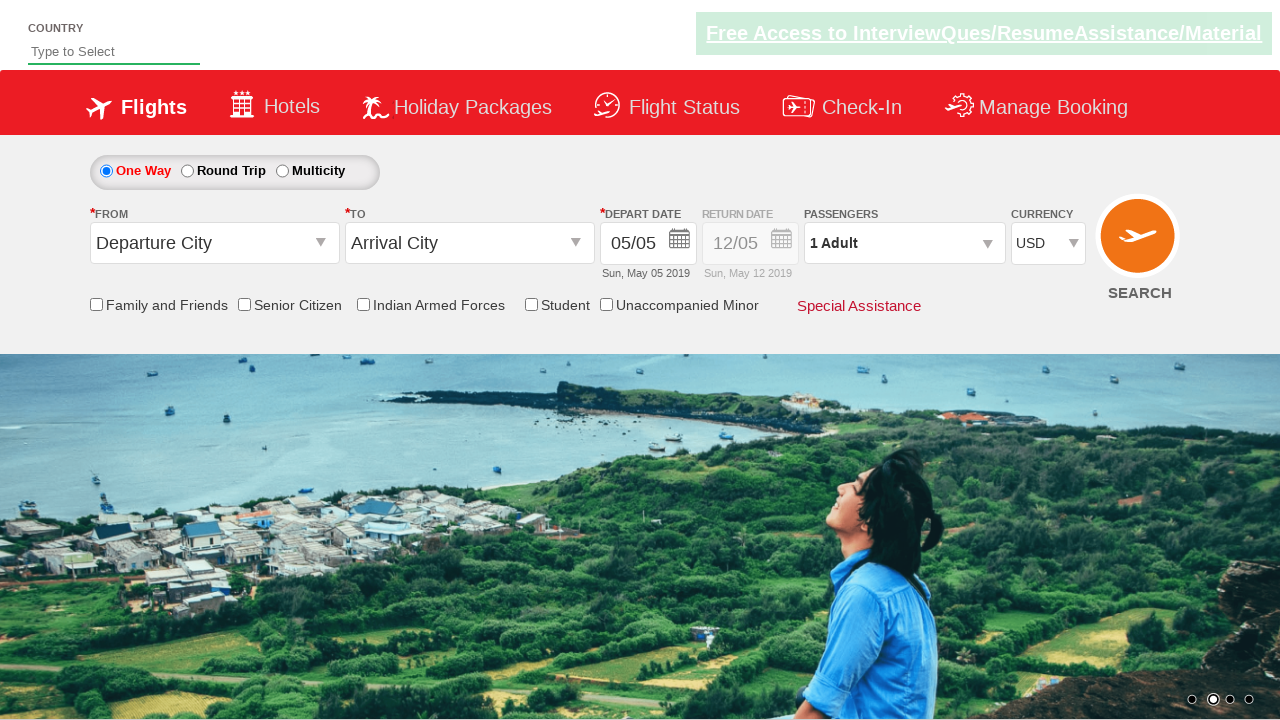

Retrieved selected currency value after USD selection
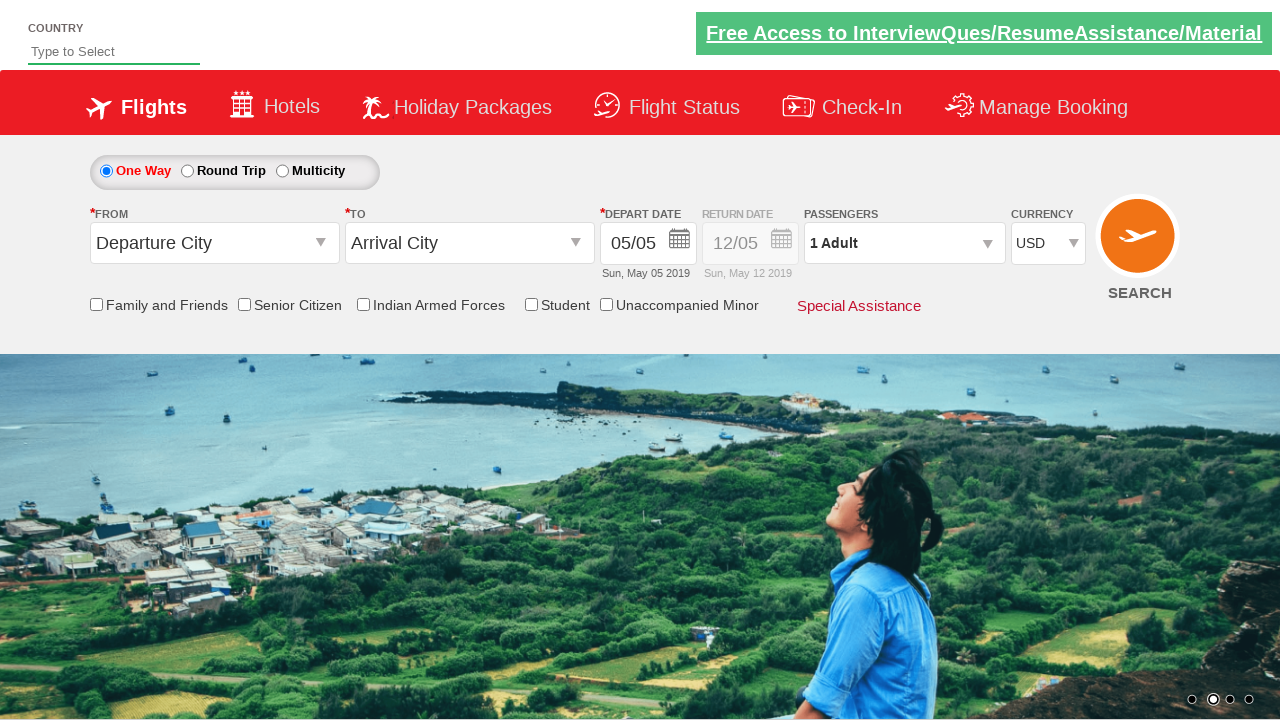

Printed selected currency text content (USD)
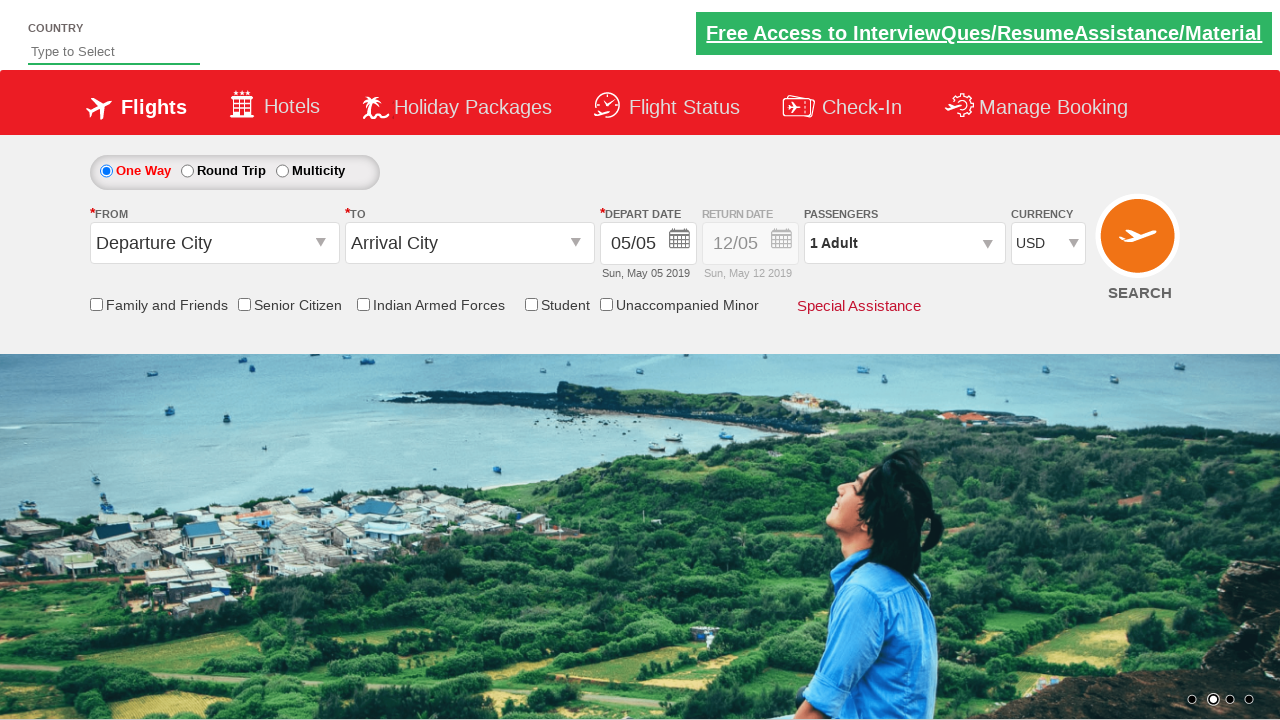

Selected currency by value (AED) on select[name='ctl00$mainContent$DropDownListCurrency']
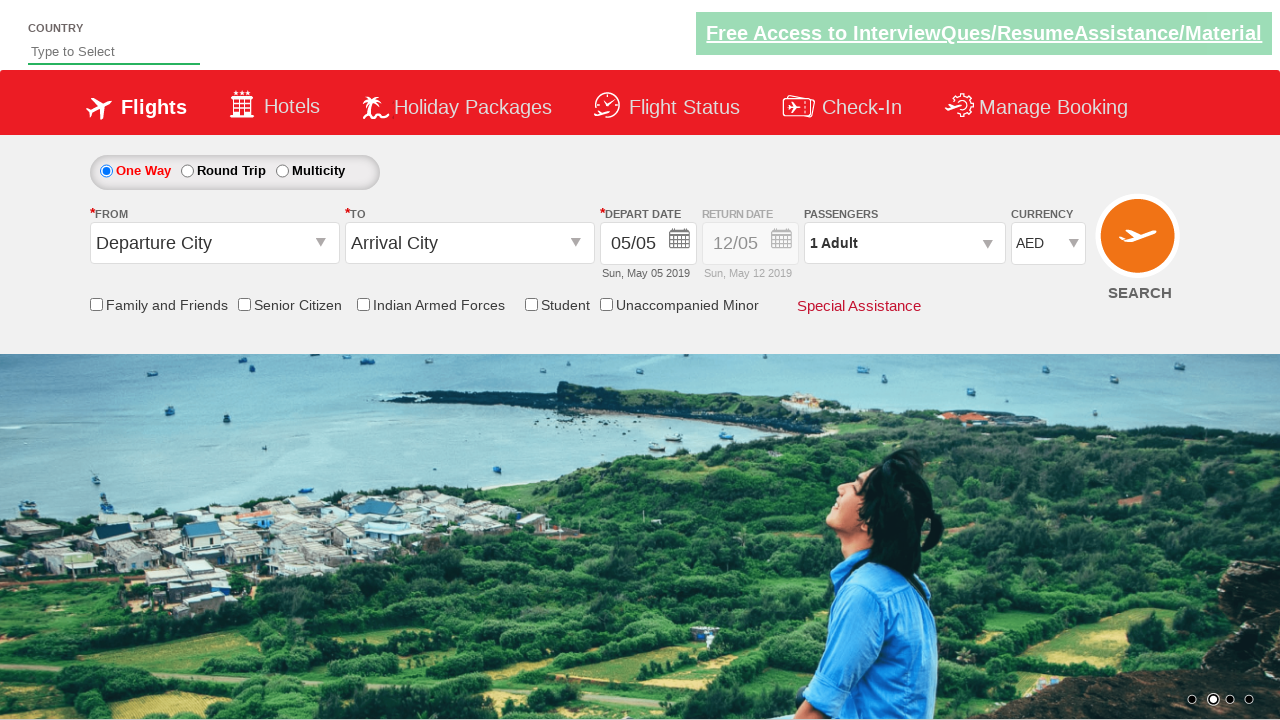

Retrieved selected currency value after AED selection
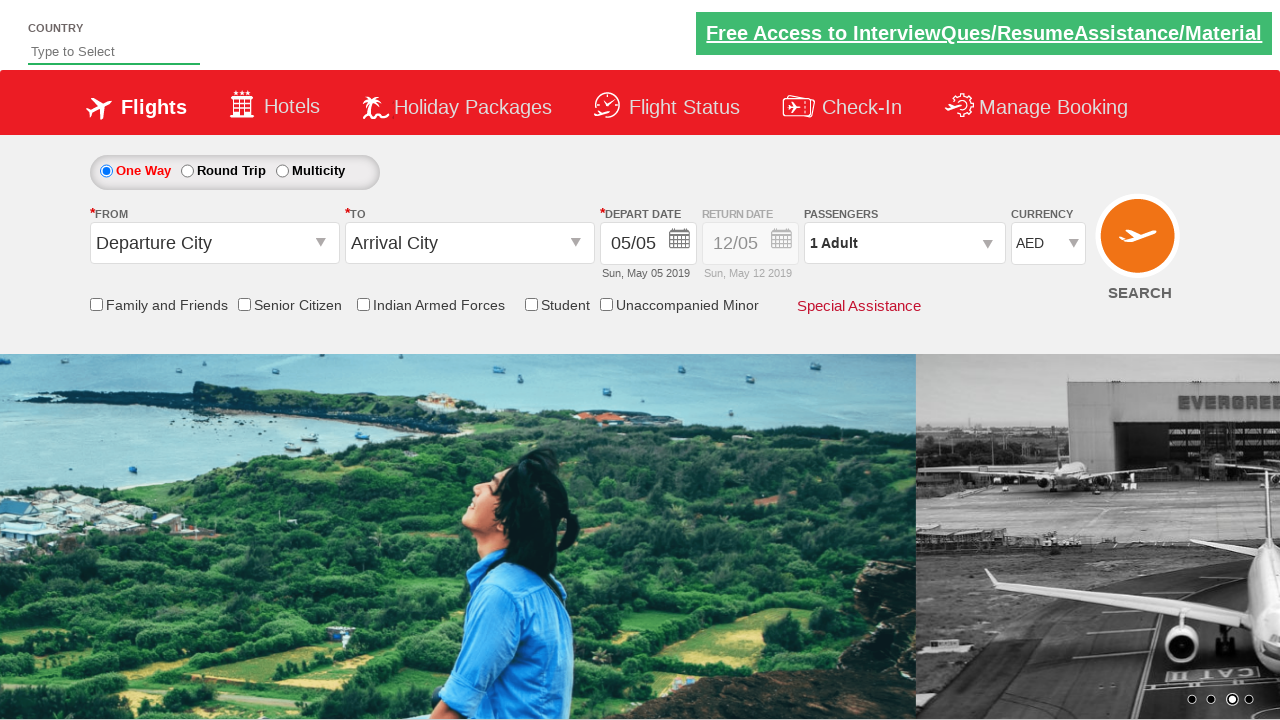

Printed selected currency text content (AED)
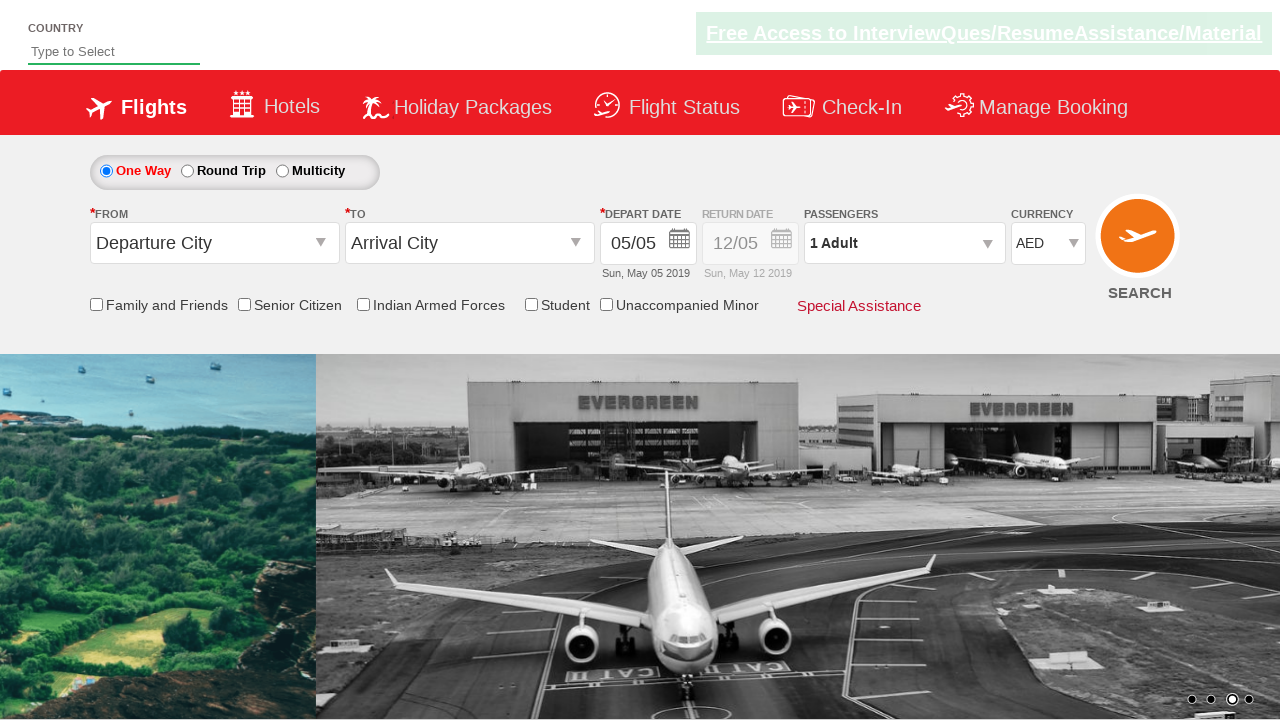

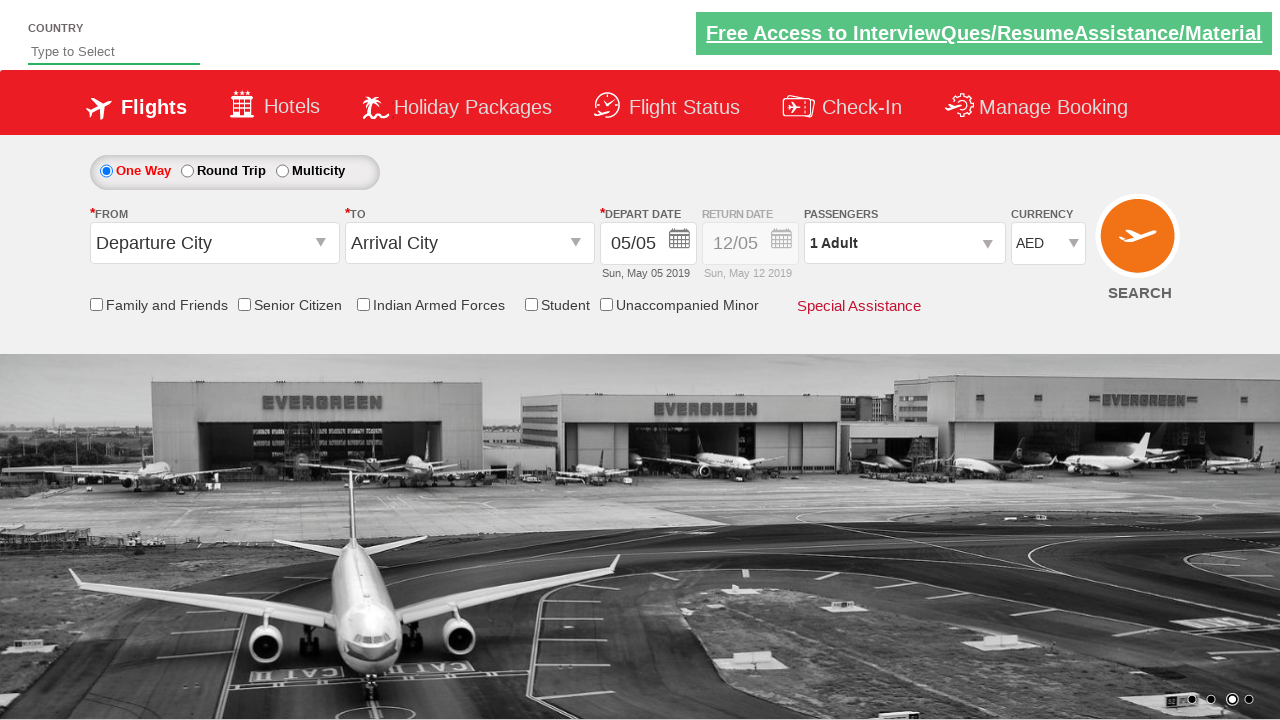